Tests browsing languages that start with number 0 by navigating to the appropriate section

Starting URL: http://www.99-bottles-of-beer.net/

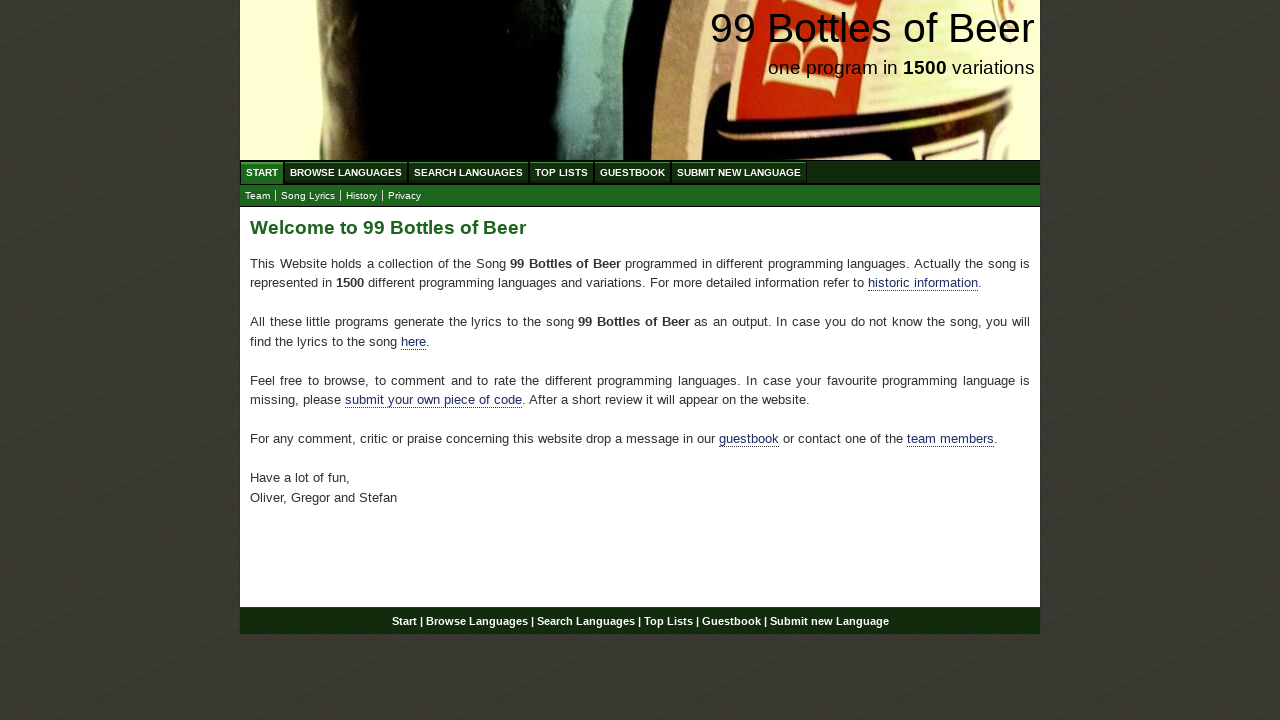

Clicked on Browse Languages link at (346, 172) on xpath=//ul[@id='menu']/li/a[@href='/abc.html']
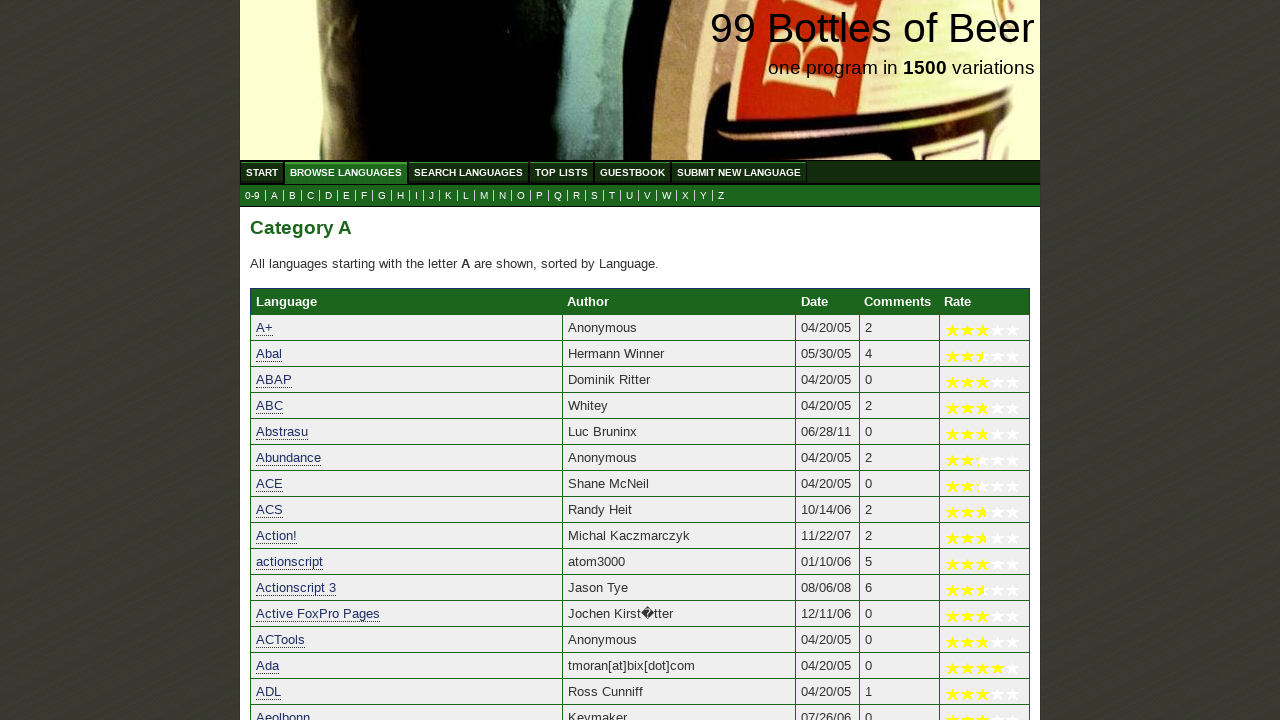

Clicked on '0' link to view languages starting with 0 at (252, 196) on a[href='0.html']
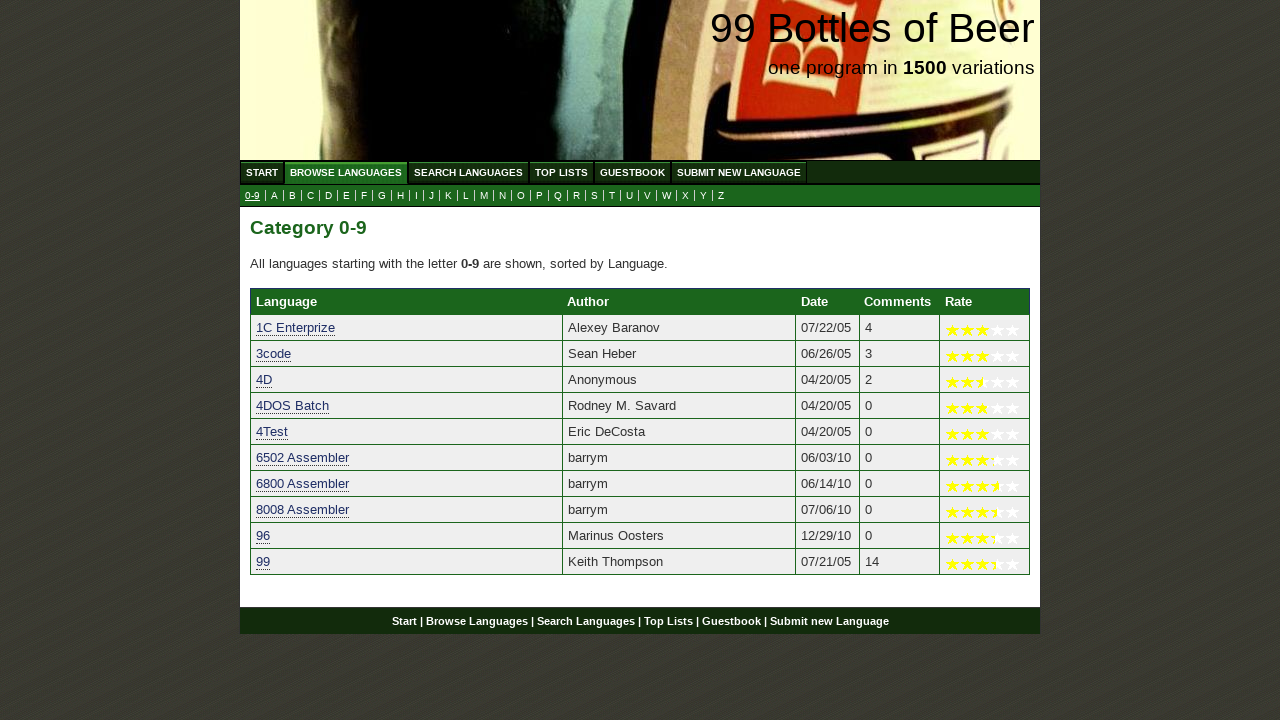

Language table loaded successfully
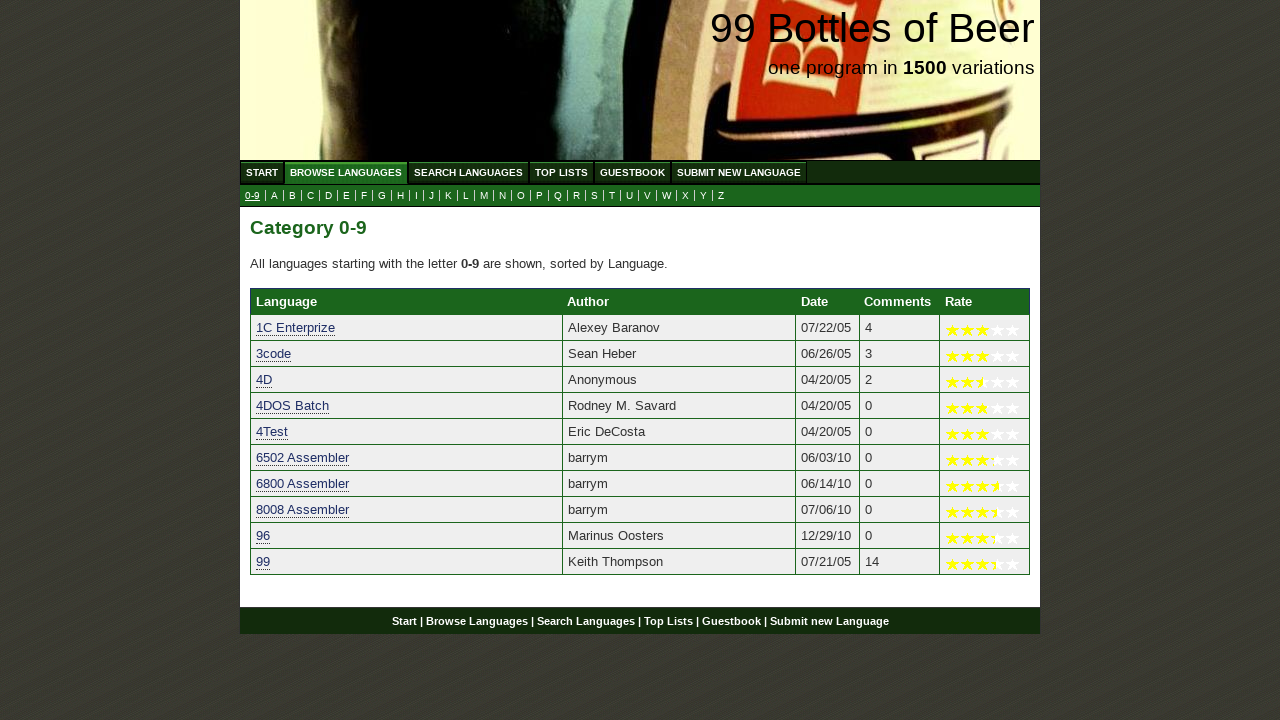

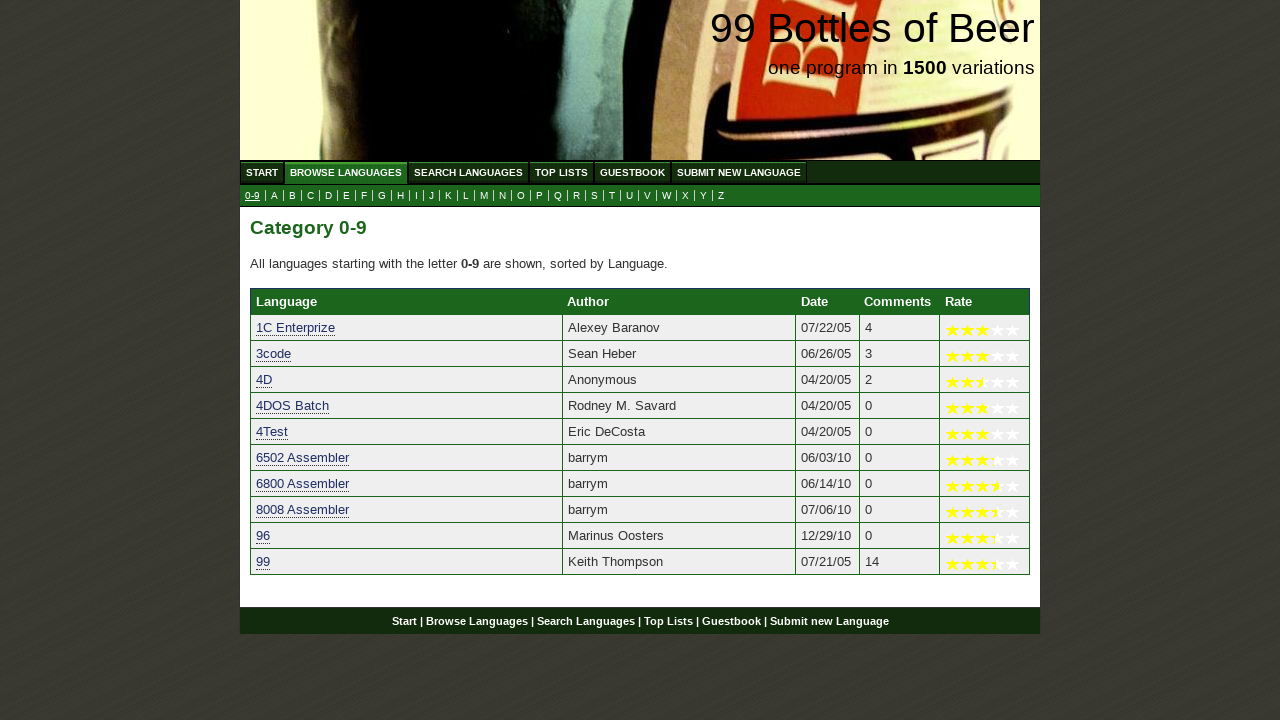